Tests that new items are appended to the bottom of the list by creating 3 todos

Starting URL: https://demo.playwright.dev/todomvc

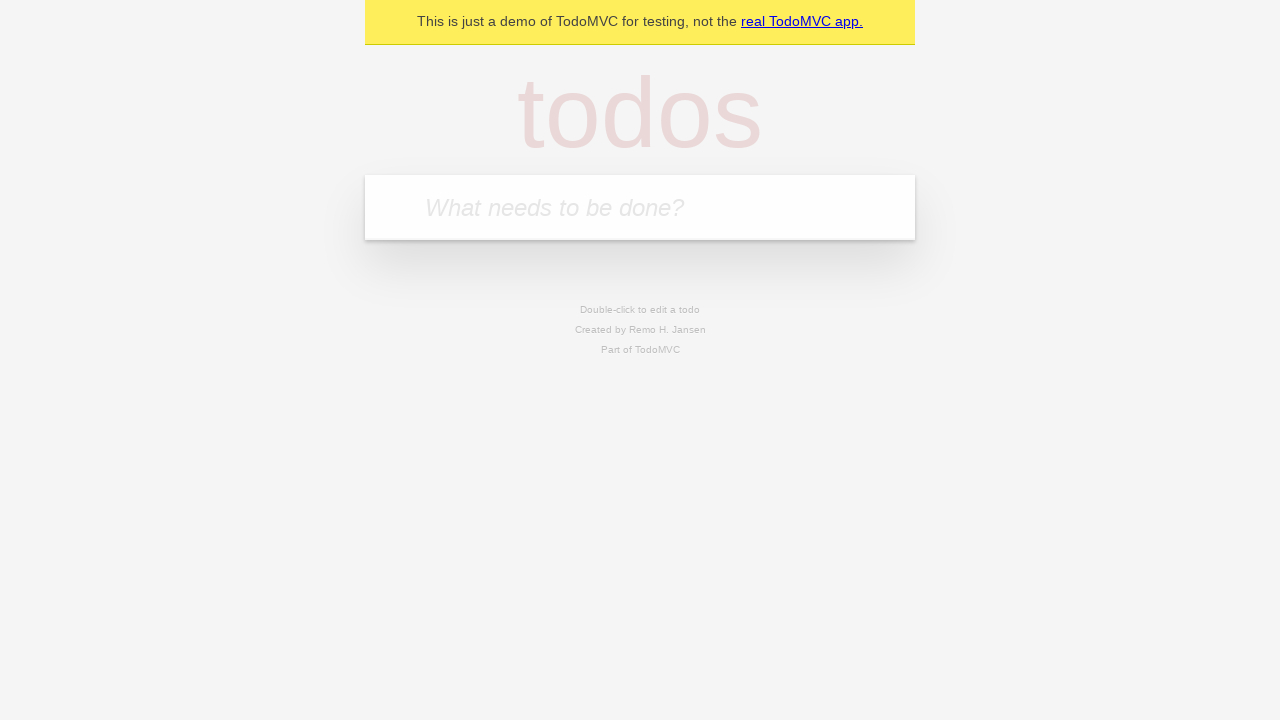

Filled new todo input with 'buy some cheese' on .new-todo
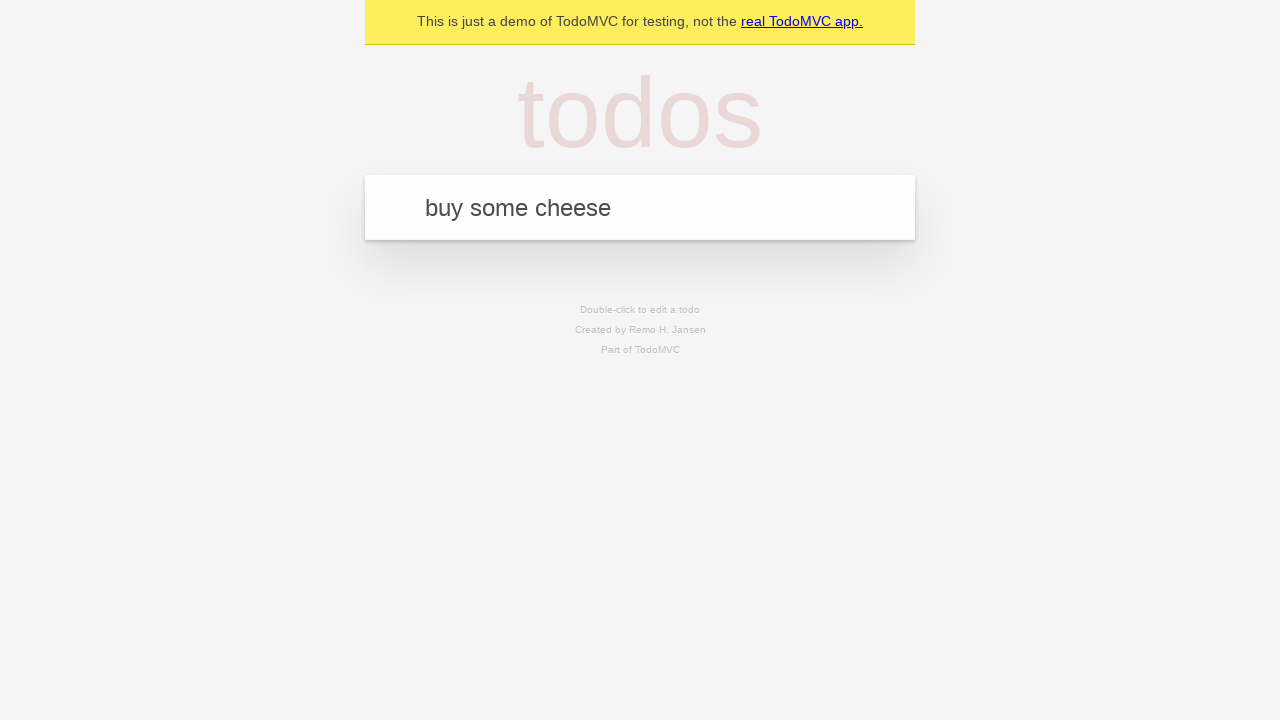

Pressed Enter to create first todo item on .new-todo
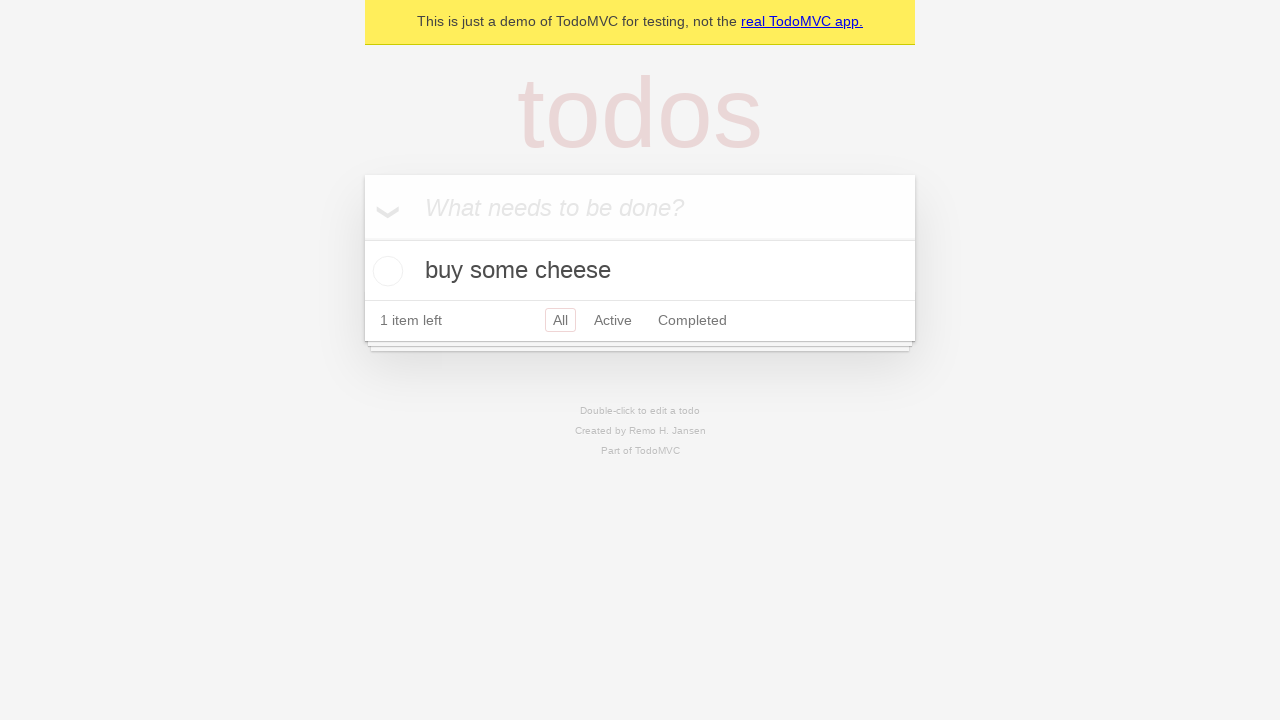

Filled new todo input with 'feed the cat' on .new-todo
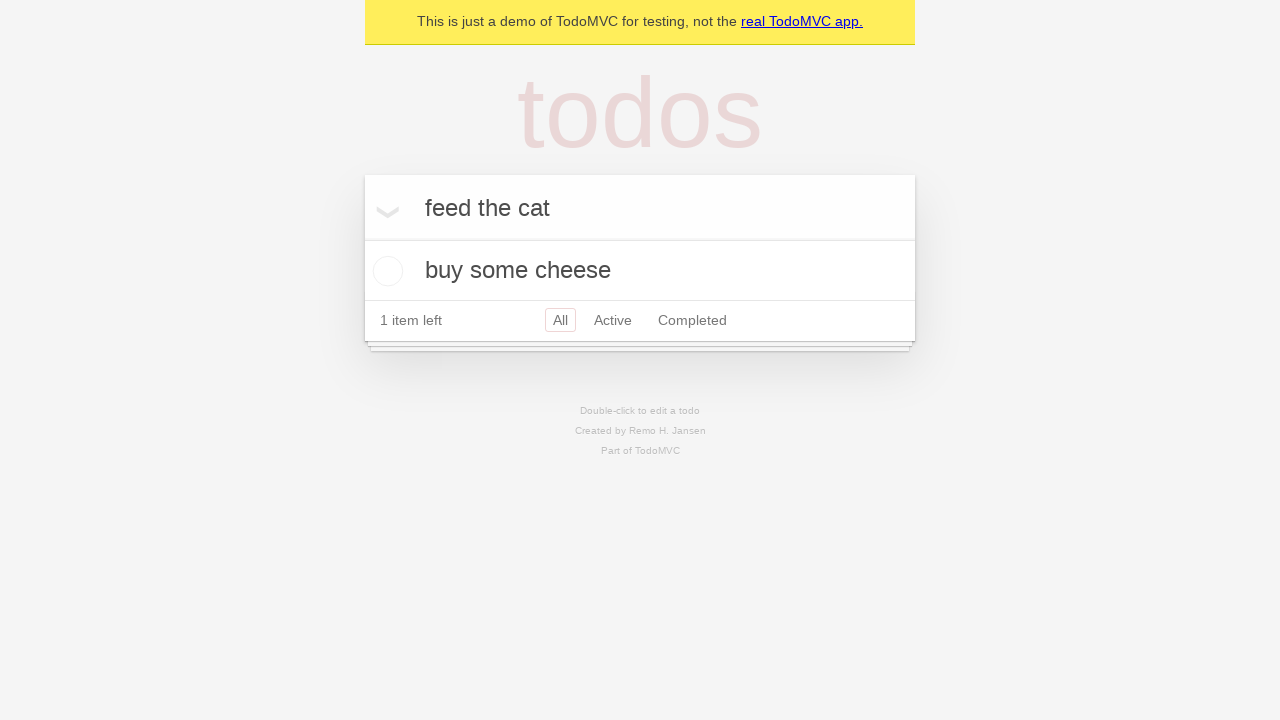

Pressed Enter to create second todo item on .new-todo
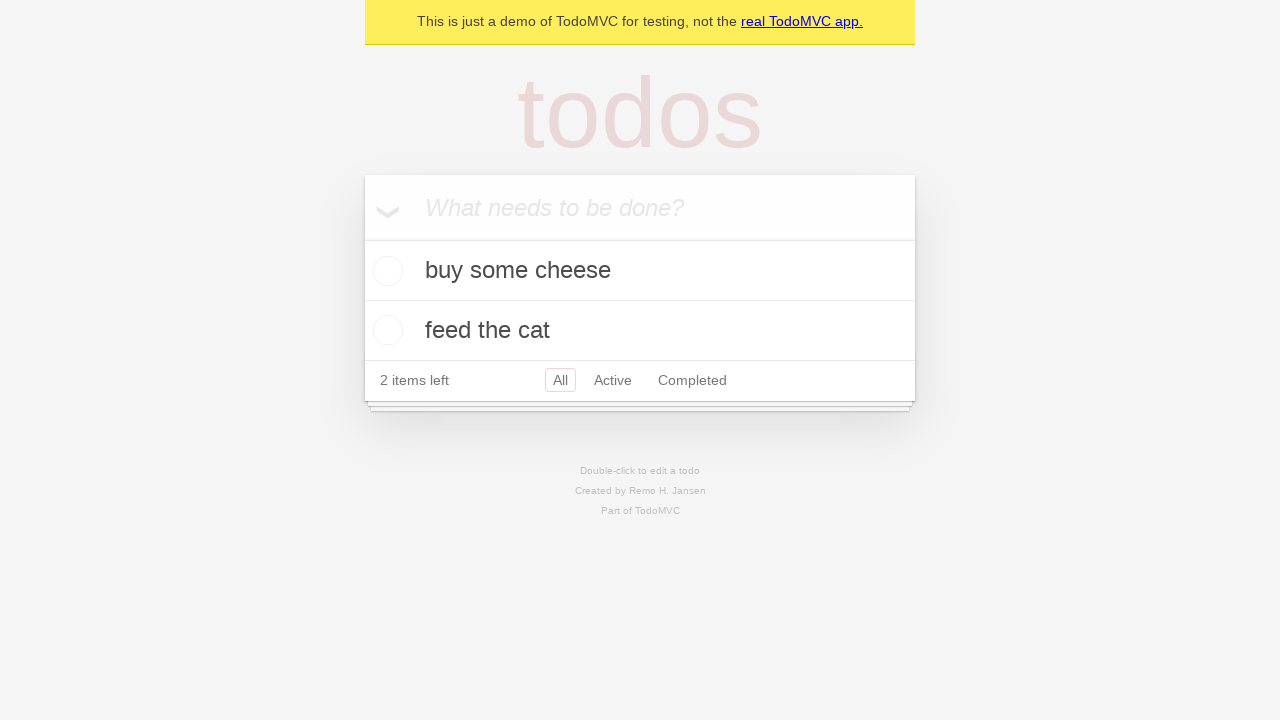

Filled new todo input with 'book a doctors appointment' on .new-todo
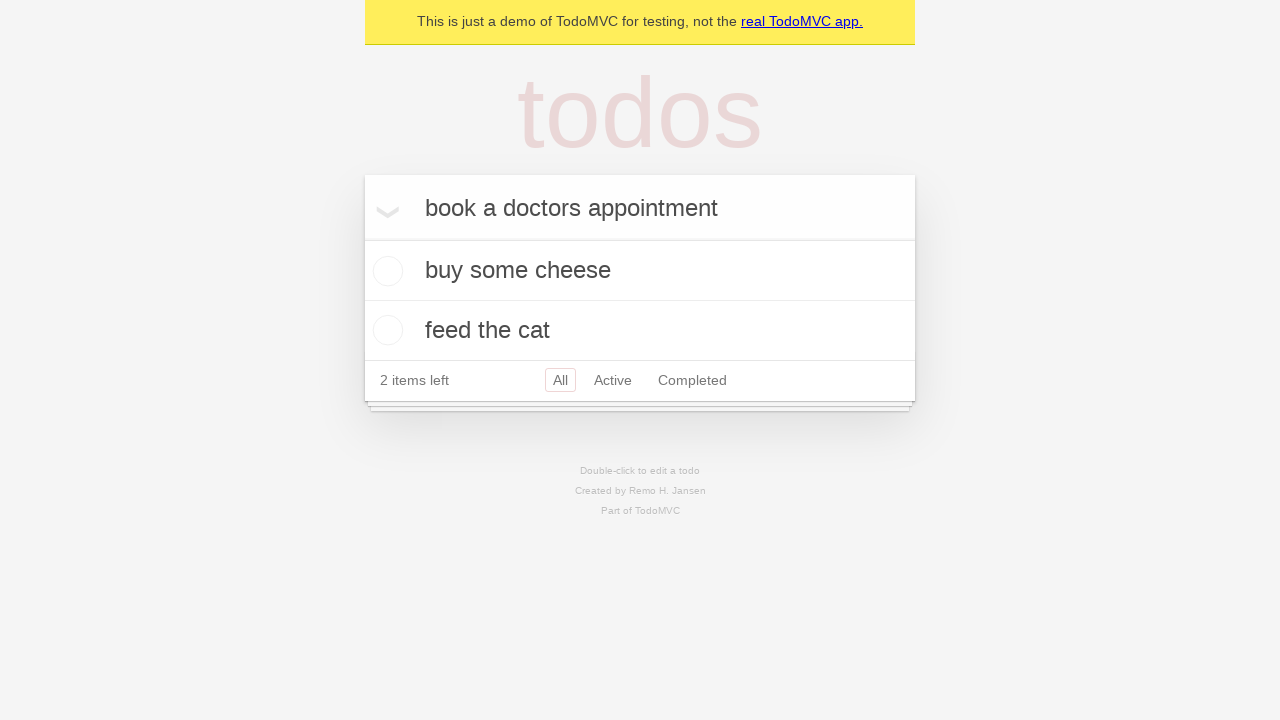

Pressed Enter to create third todo item on .new-todo
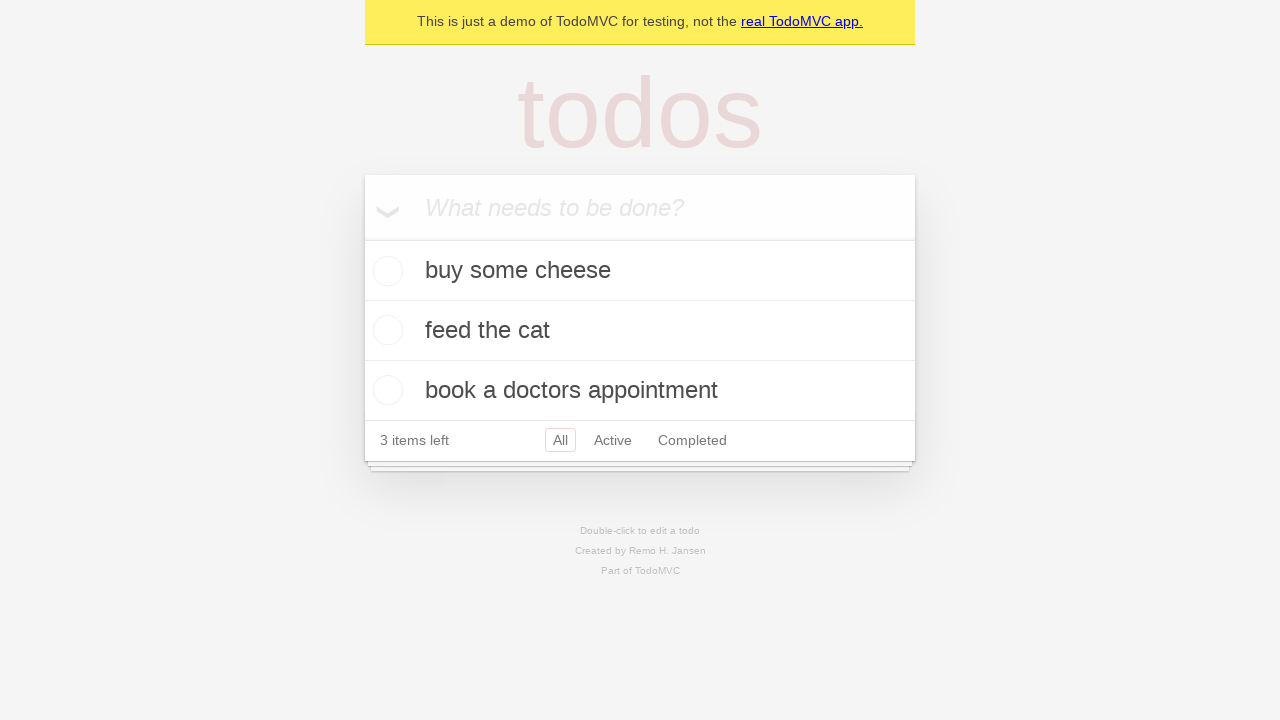

Verified all three todo items are appended to the bottom of the list
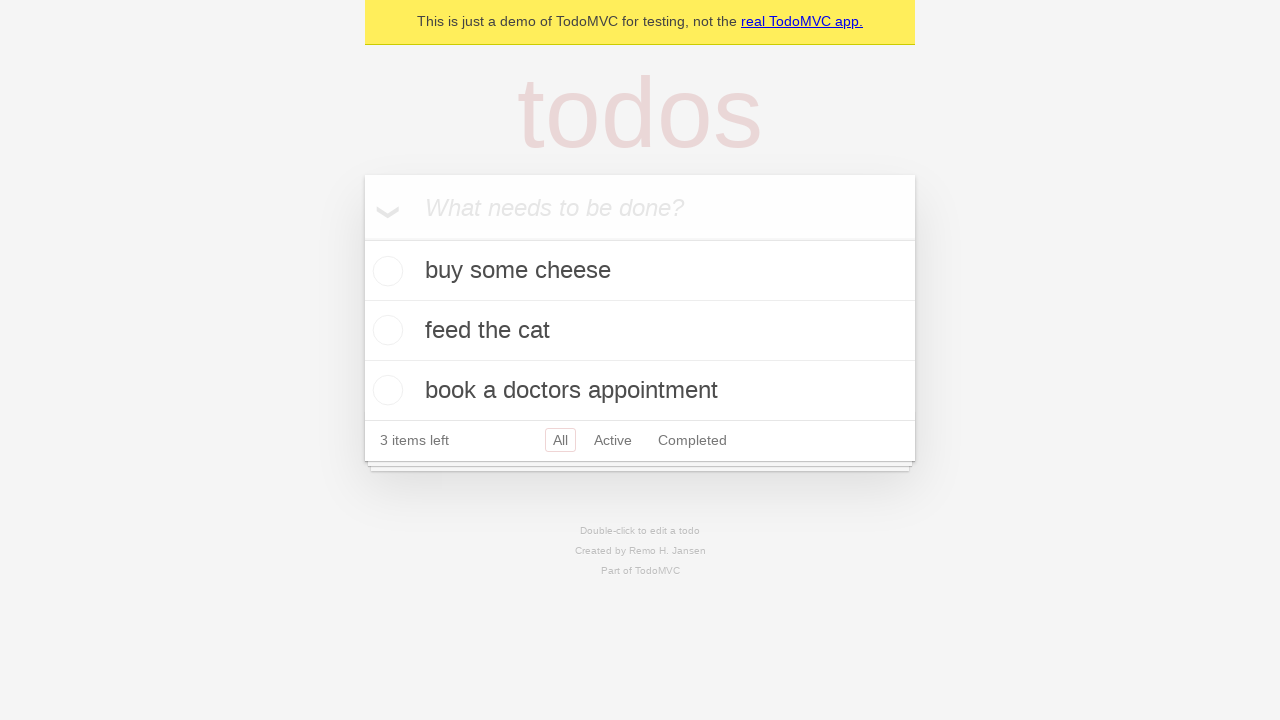

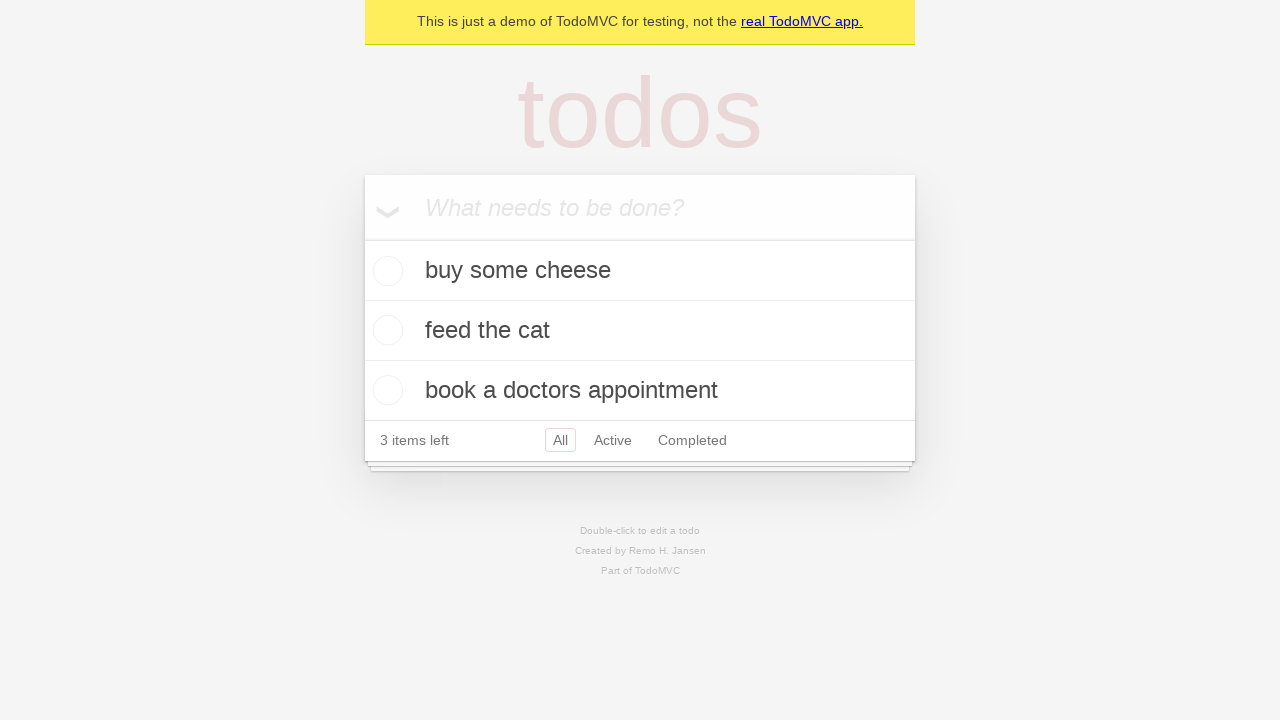